Tests clearing multiple completed todos while keeping active ones

Starting URL: https://todomvc.com/examples/typescript-angular/#/

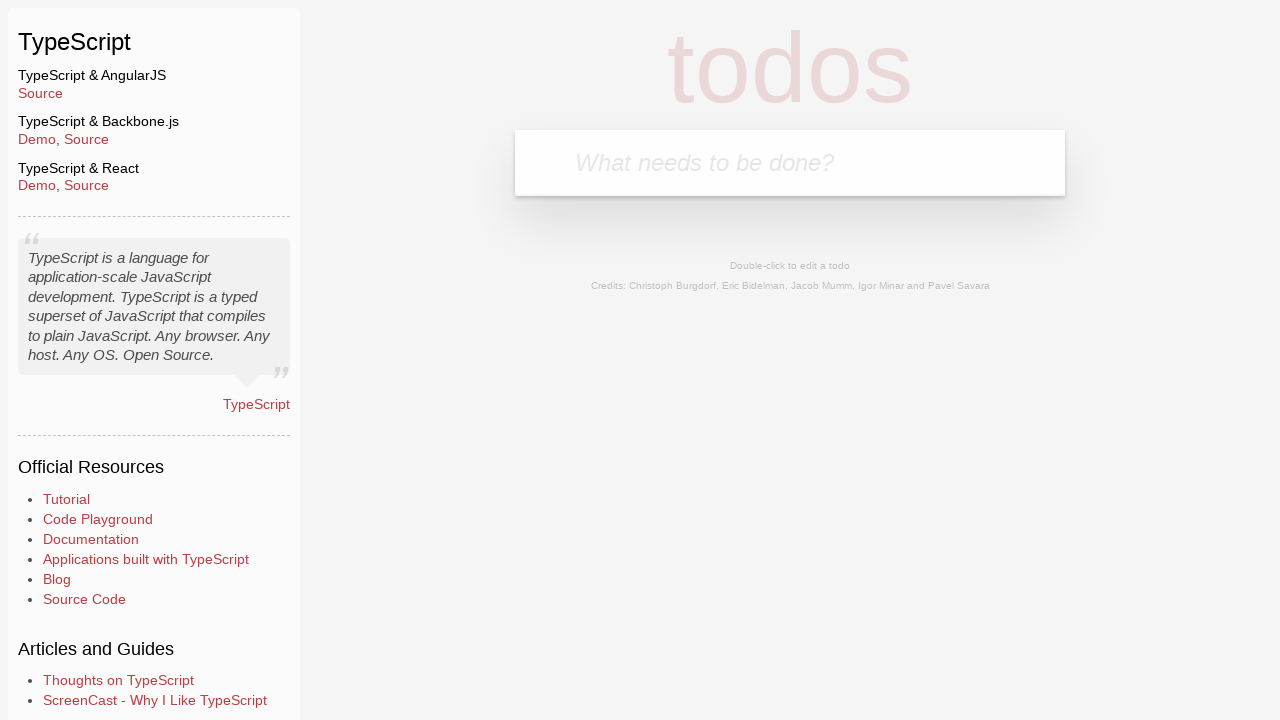

Filled new todo input with 'Example1' on input.new-todo
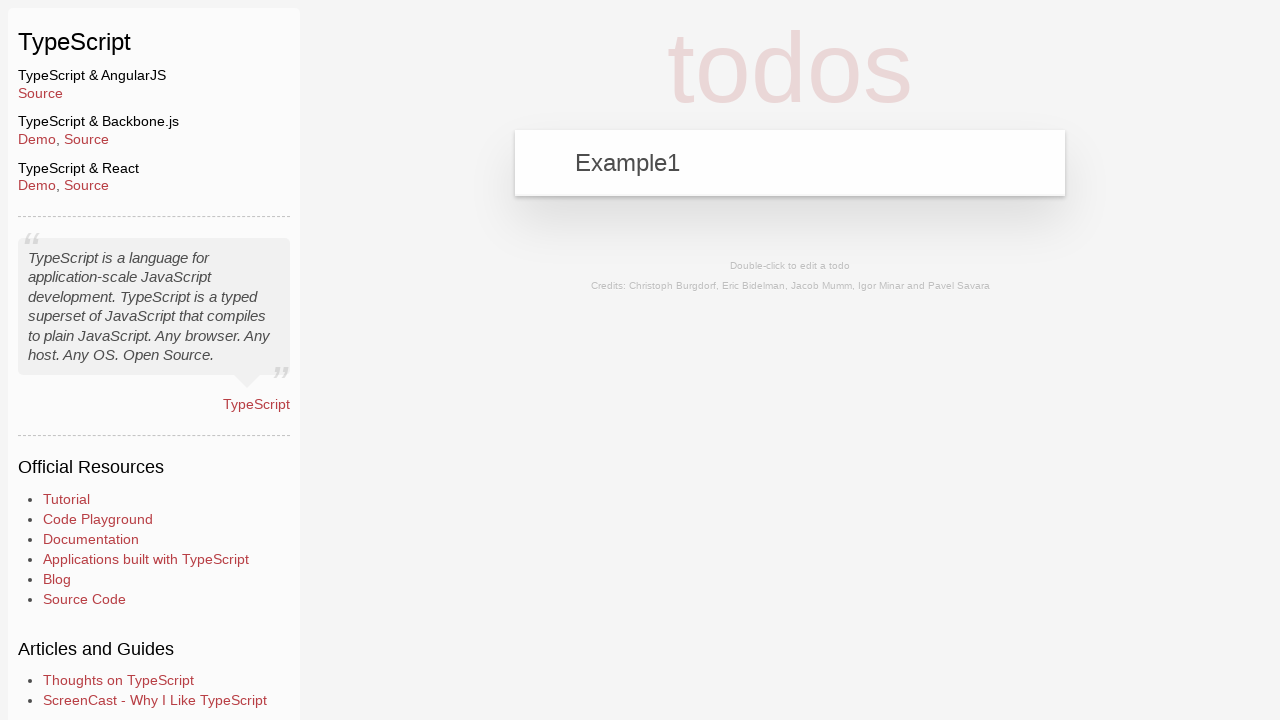

Pressed Enter to add 'Example1' todo on input.new-todo
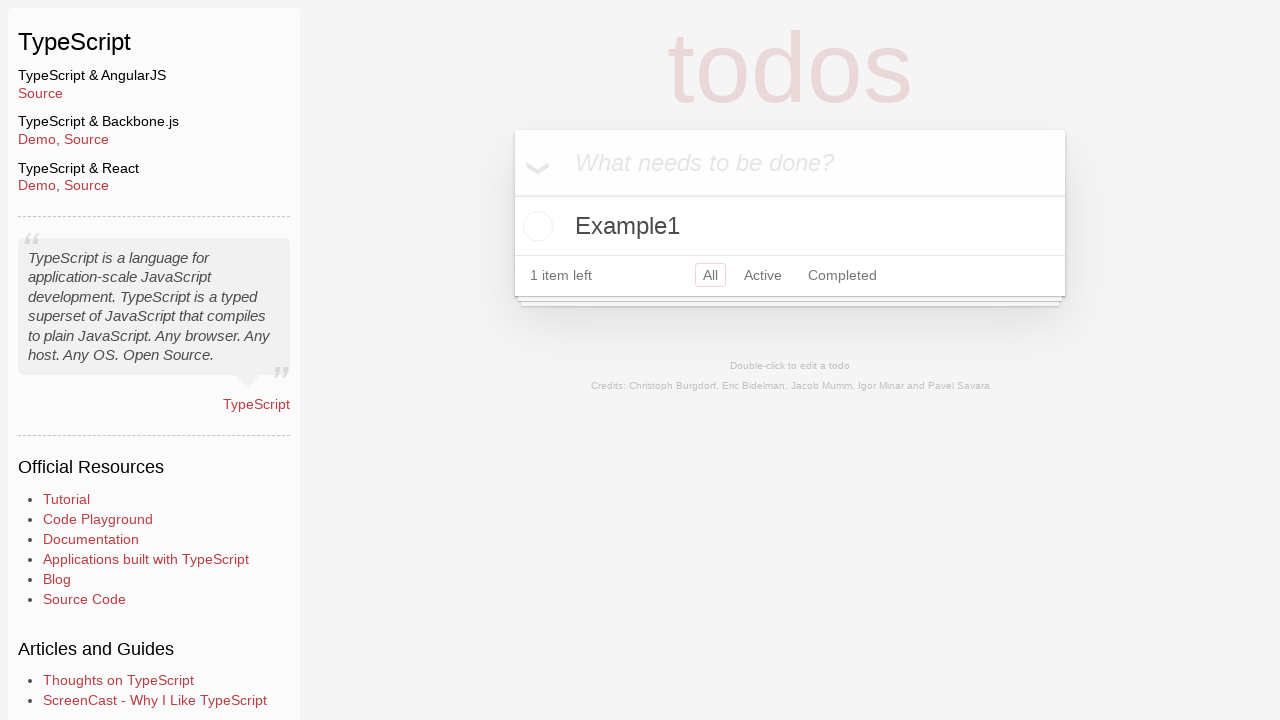

Filled new todo input with 'Example2' on input.new-todo
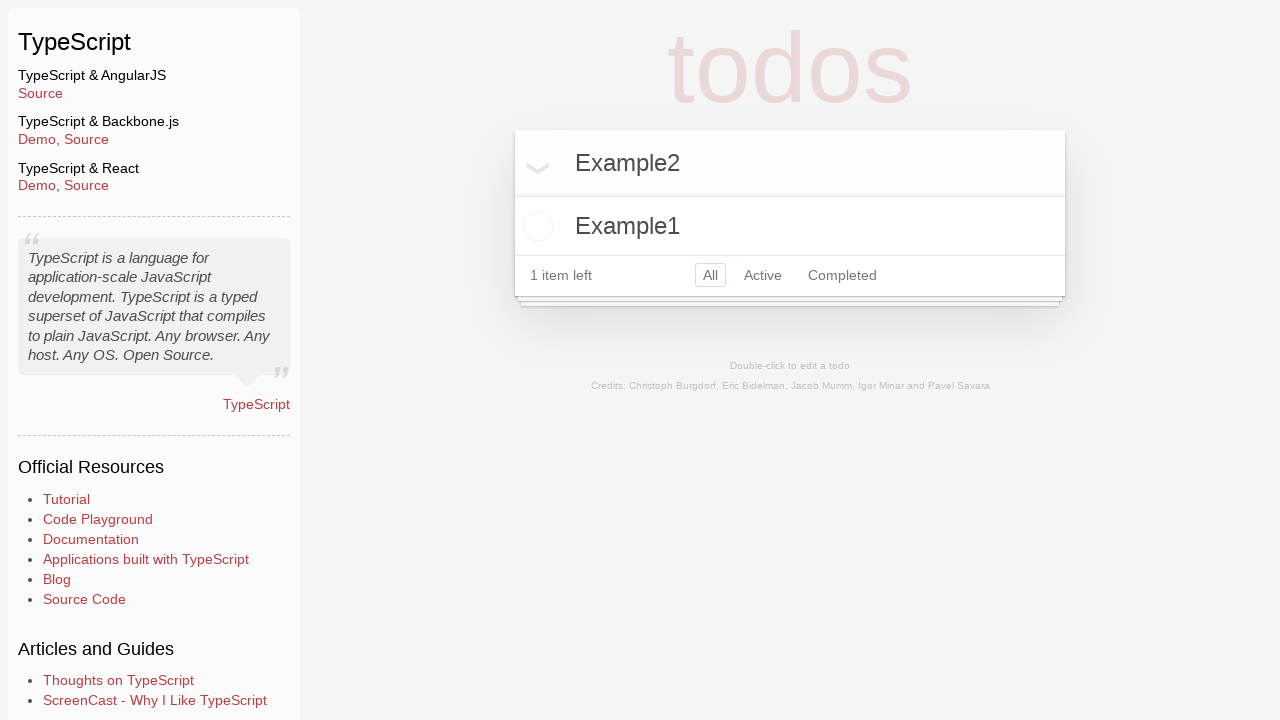

Pressed Enter to add 'Example2' todo on input.new-todo
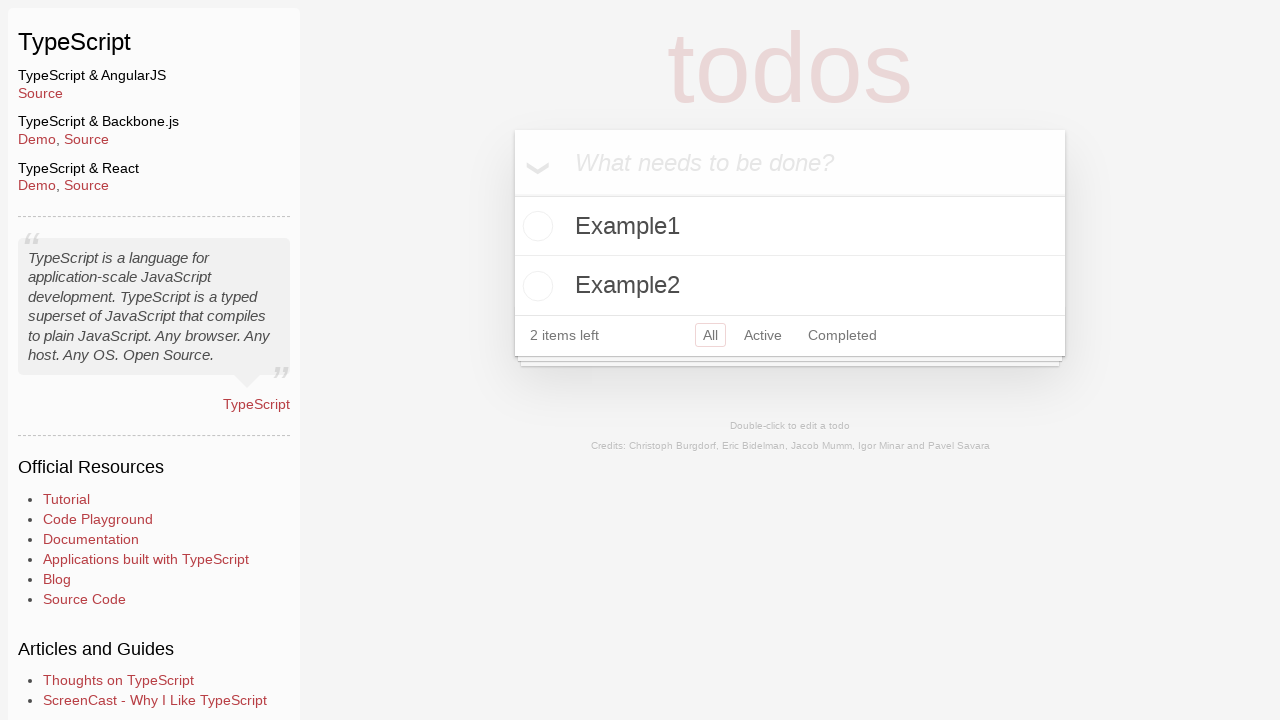

Filled new todo input with 'Example3' on input.new-todo
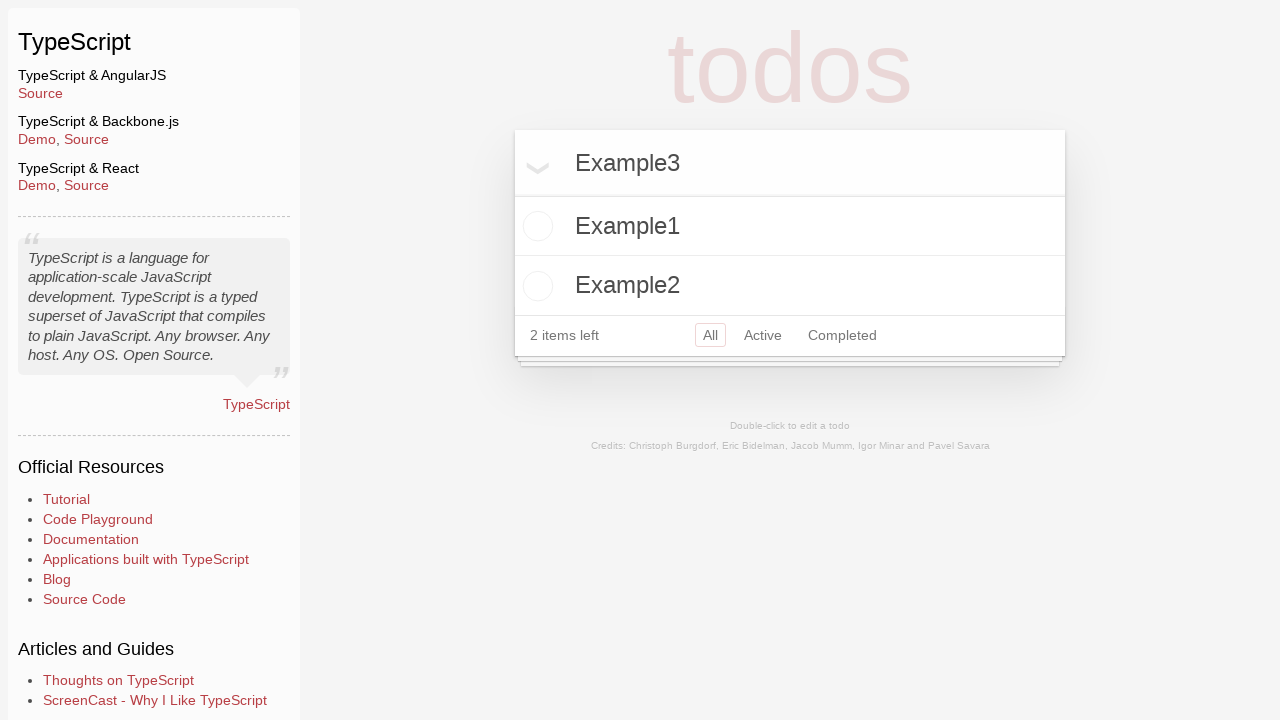

Pressed Enter to add 'Example3' todo on input.new-todo
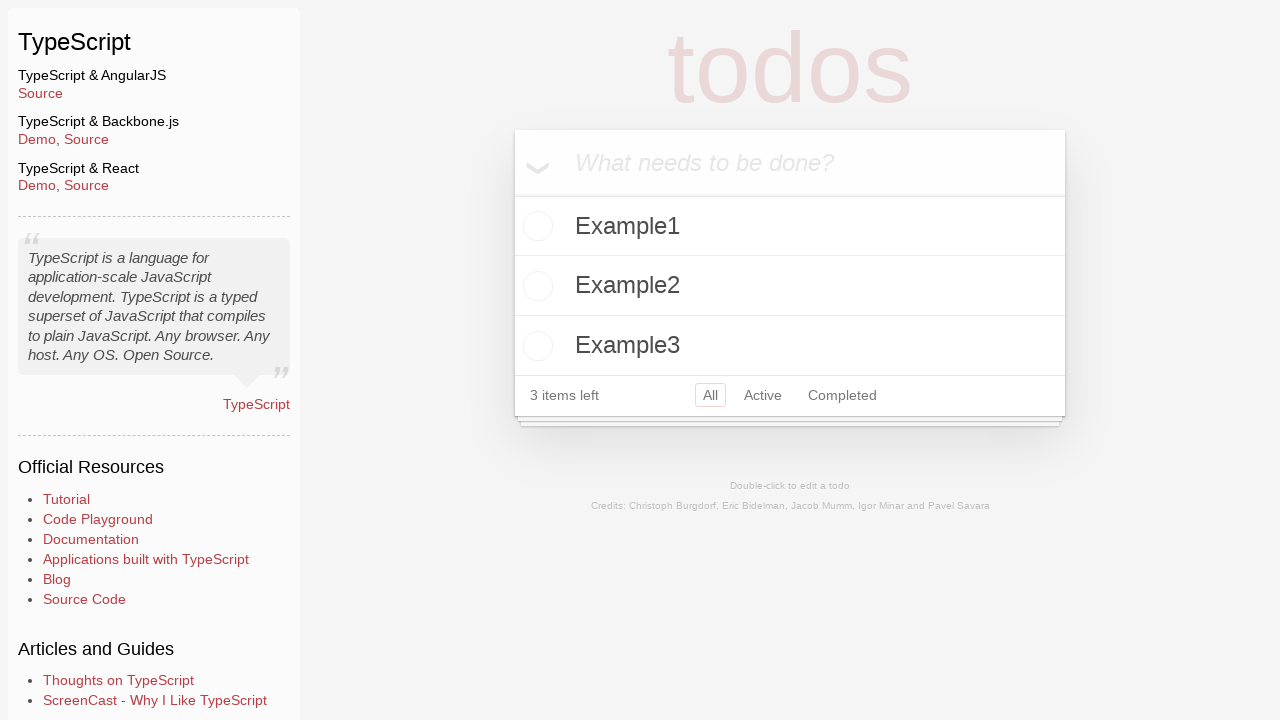

Marked 'Example2' todo as completed at (535, 286) on li:has-text('Example2') input.toggle
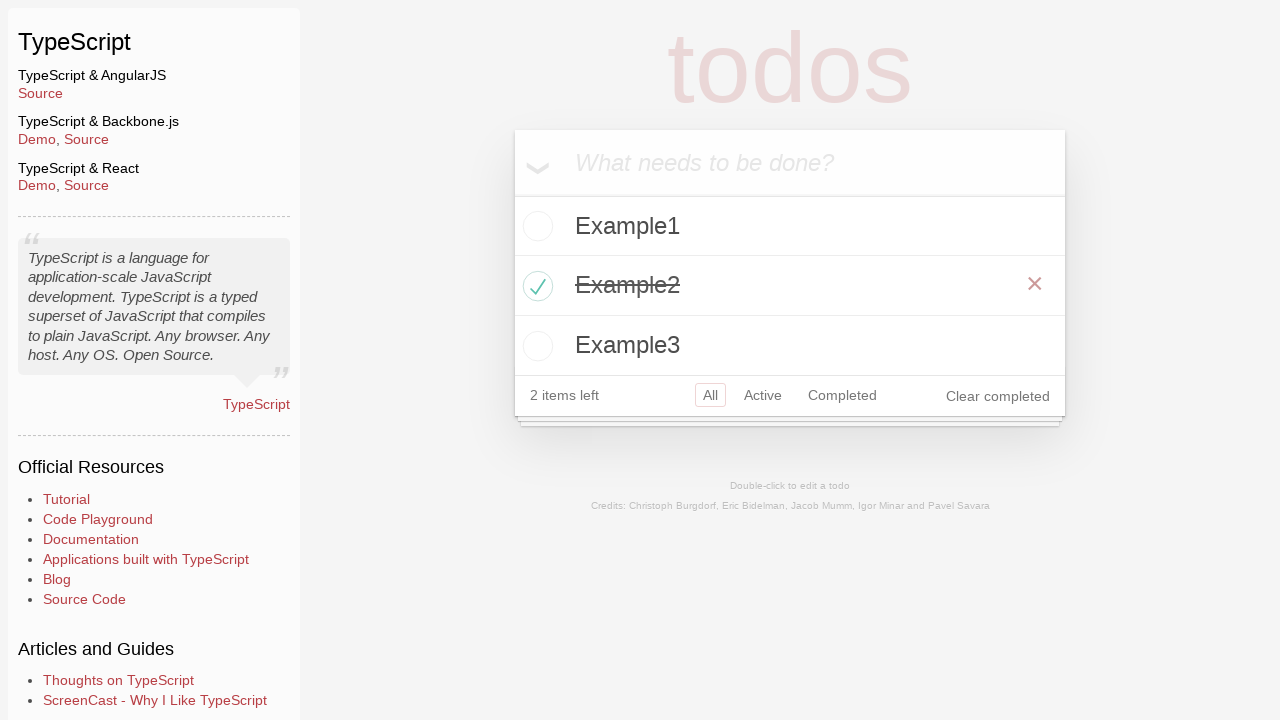

Marked 'Example3' todo as completed at (535, 346) on li:has-text('Example3') input.toggle
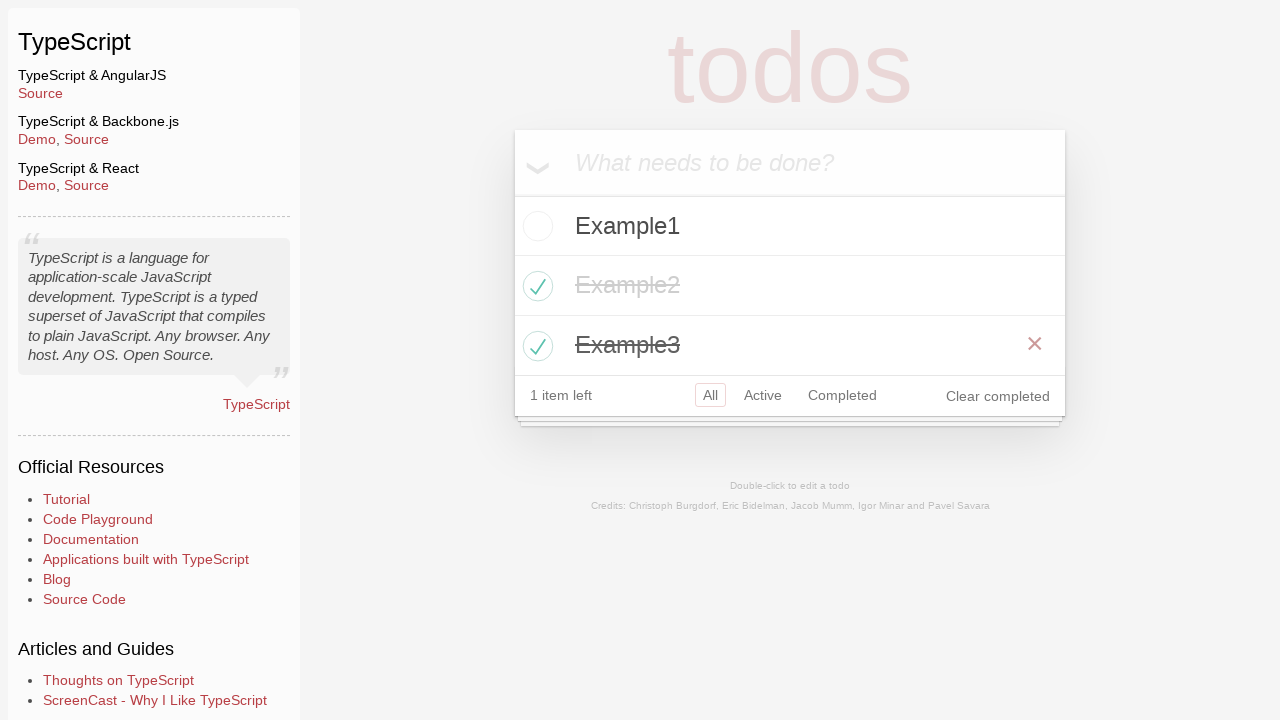

Clicked clear completed button to remove completed todos at (998, 396) on button.clear-completed
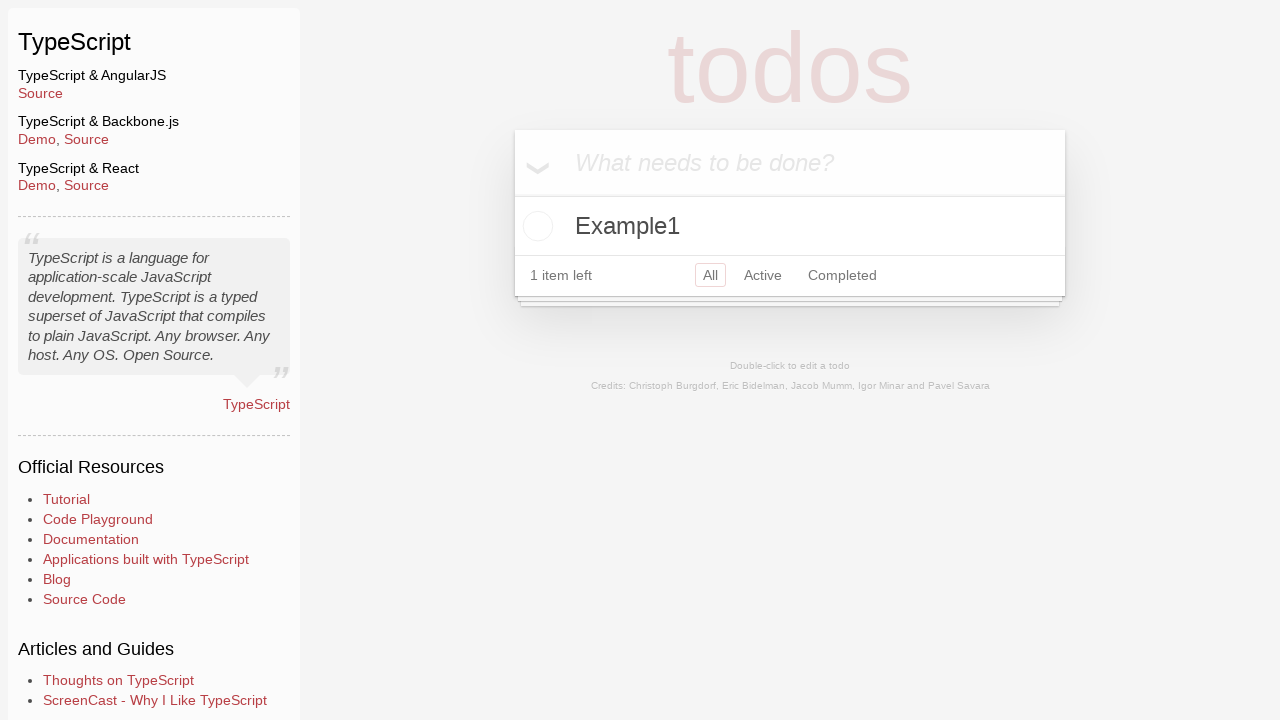

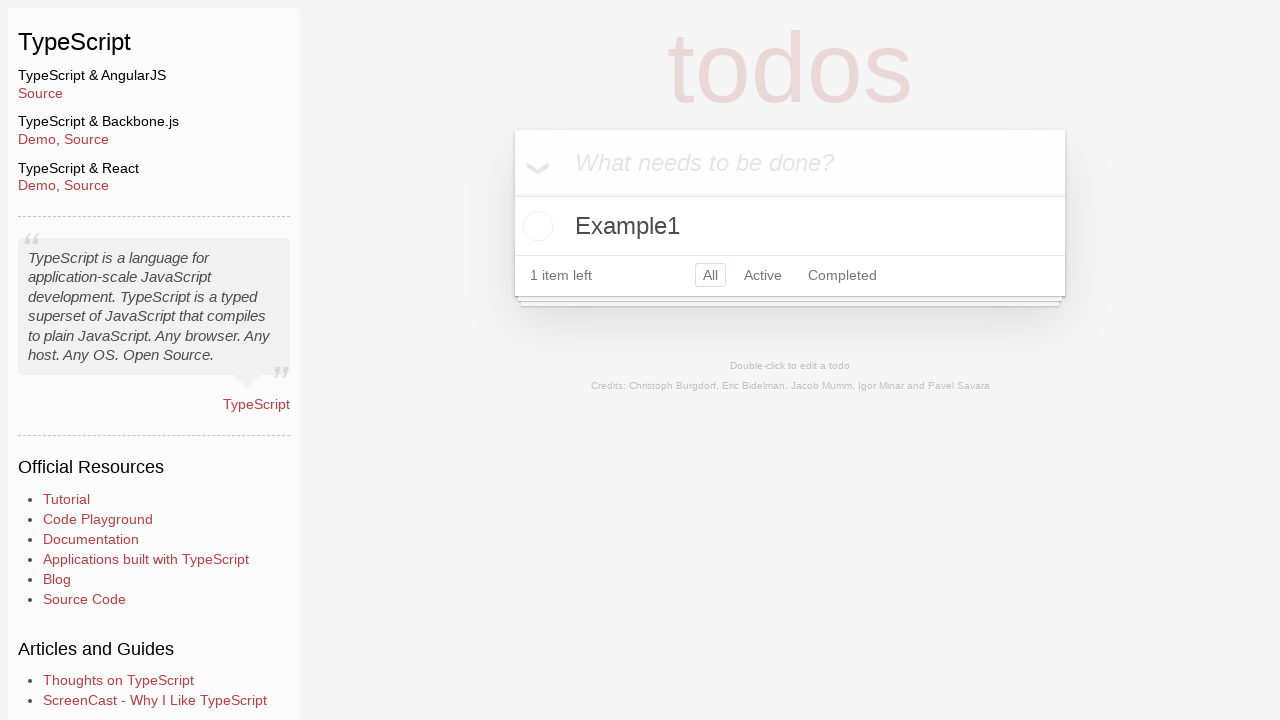